Solves a math problem by reading two numbers from the page, calculating their sum, selecting the result from a dropdown, and submitting the form

Starting URL: http://suninjuly.github.io/selects2.html

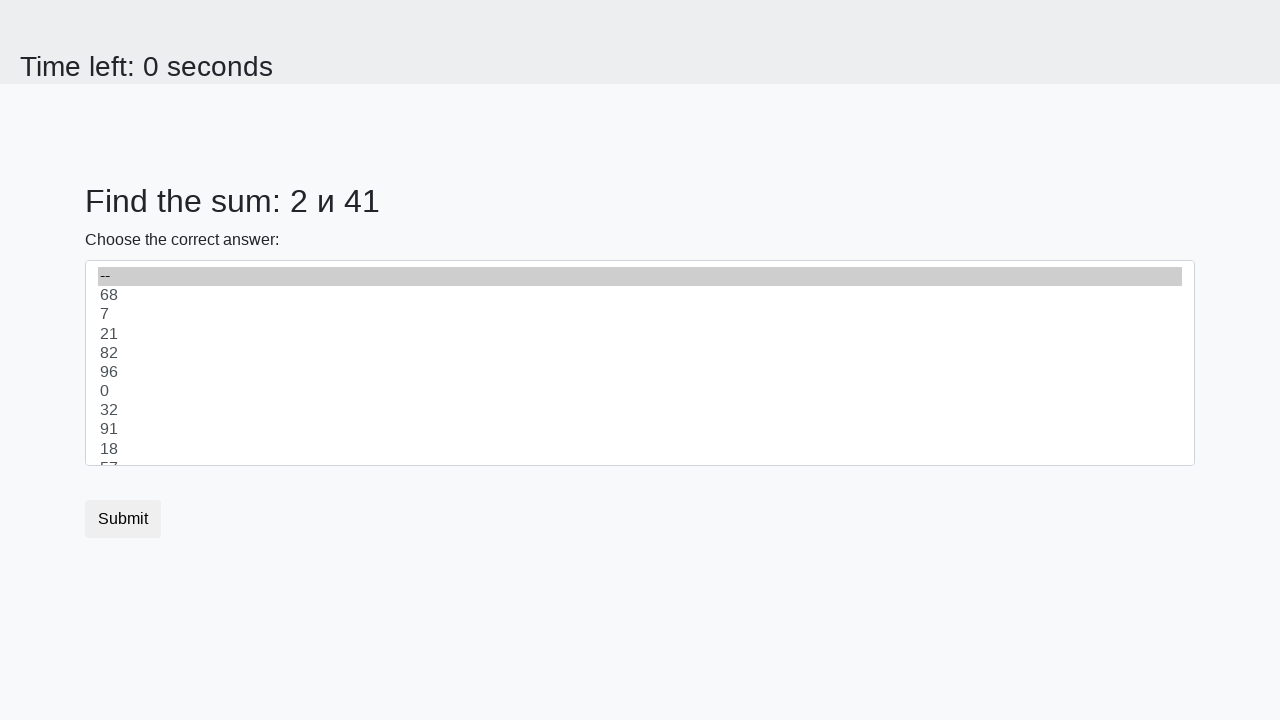

Read first number from #num1 element
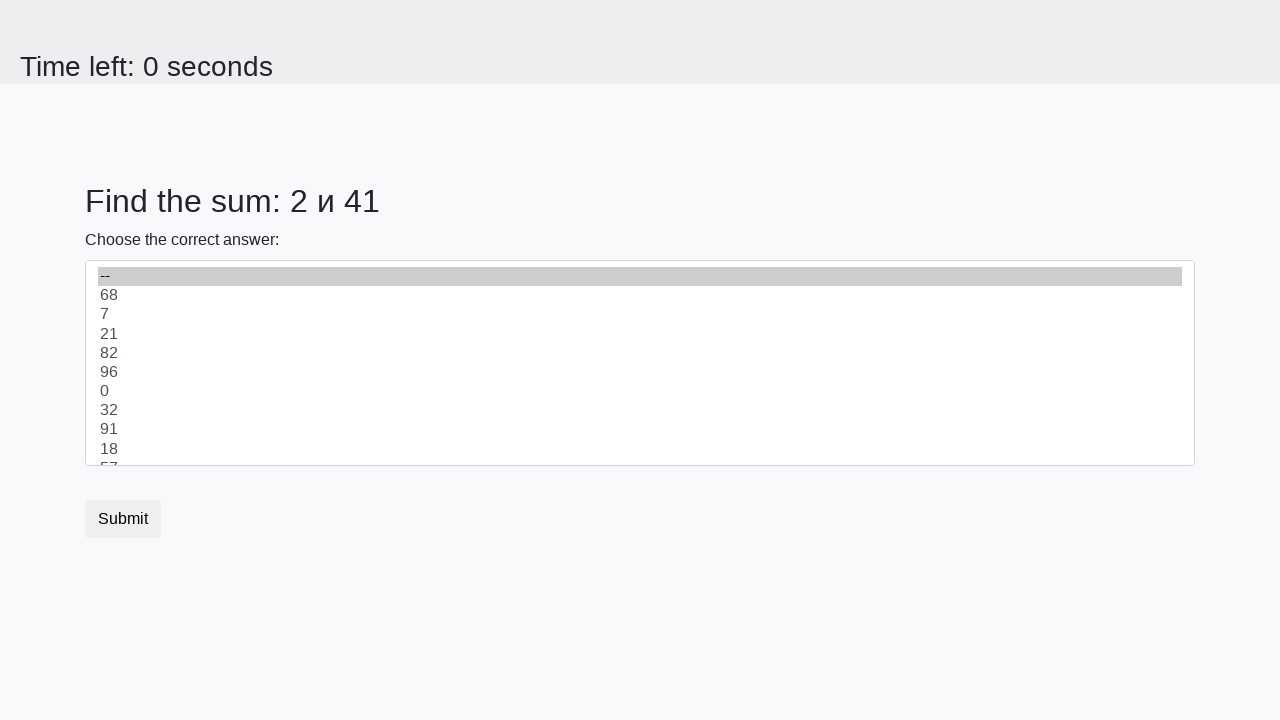

Read second number from #num2 element
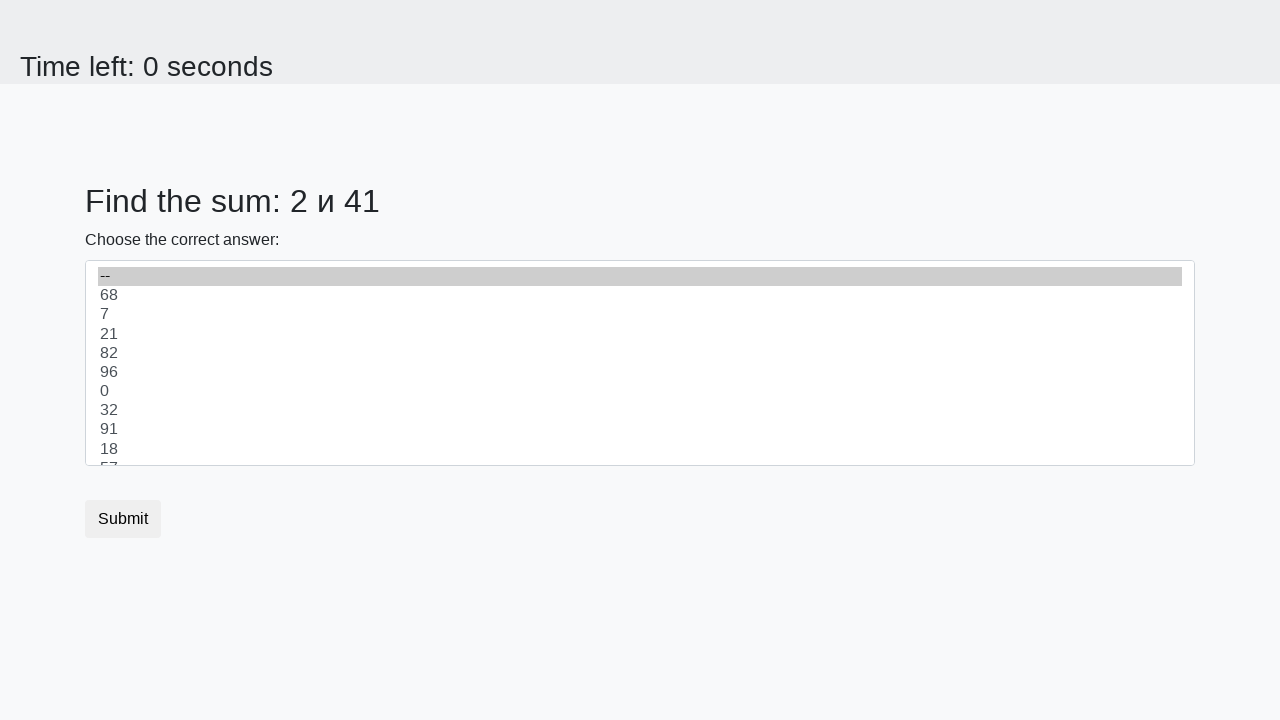

Calculated sum of 2 + 41 = 43
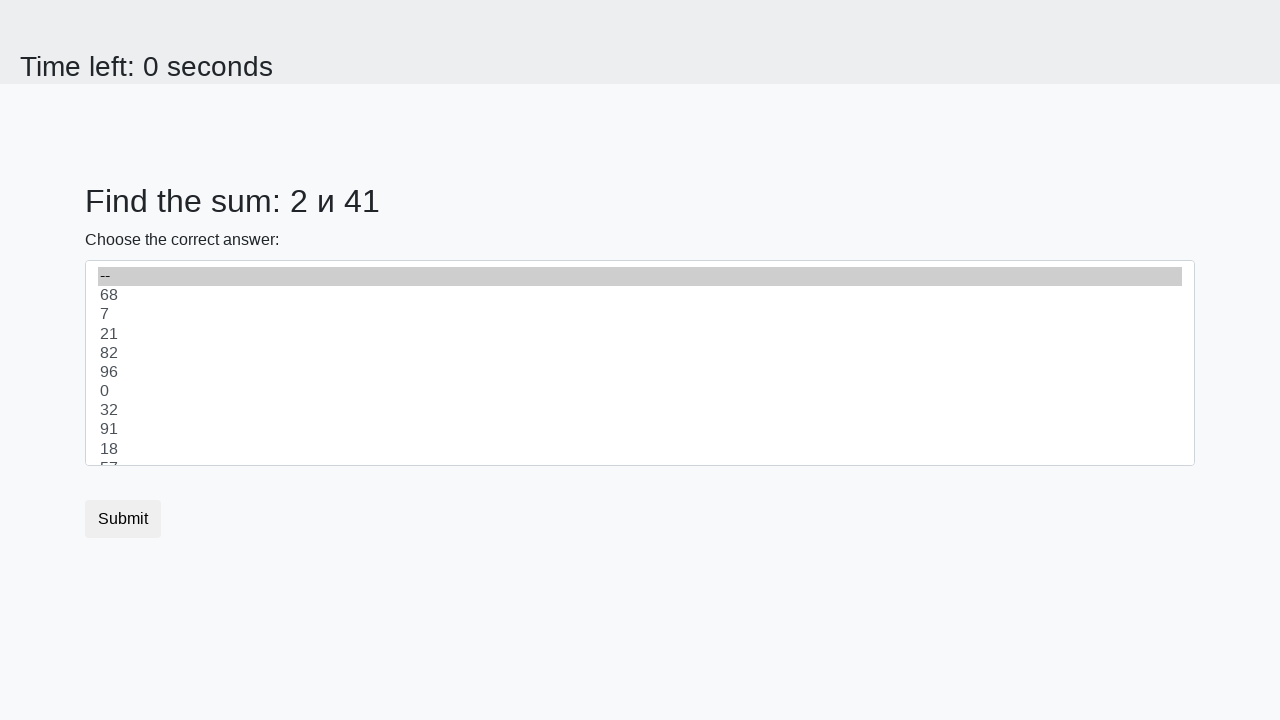

Selected result '43' from dropdown on select
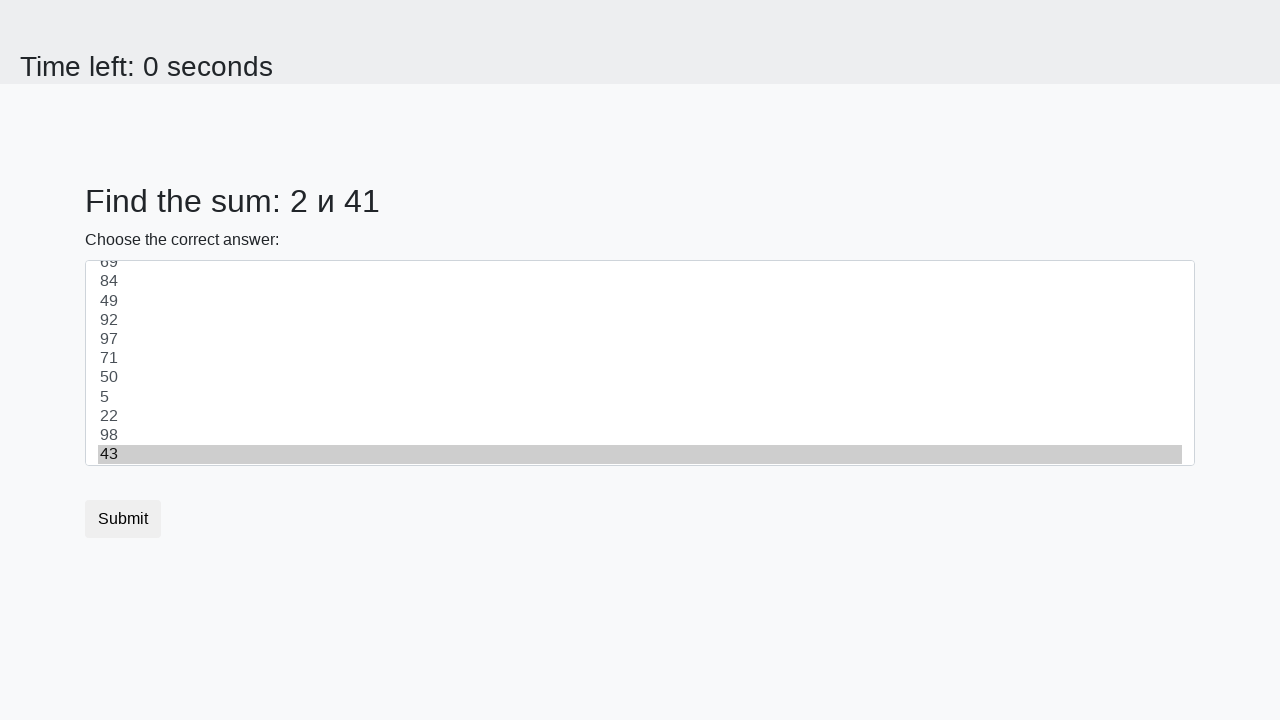

Clicked submit button to complete the form at (123, 519) on [type='submit']
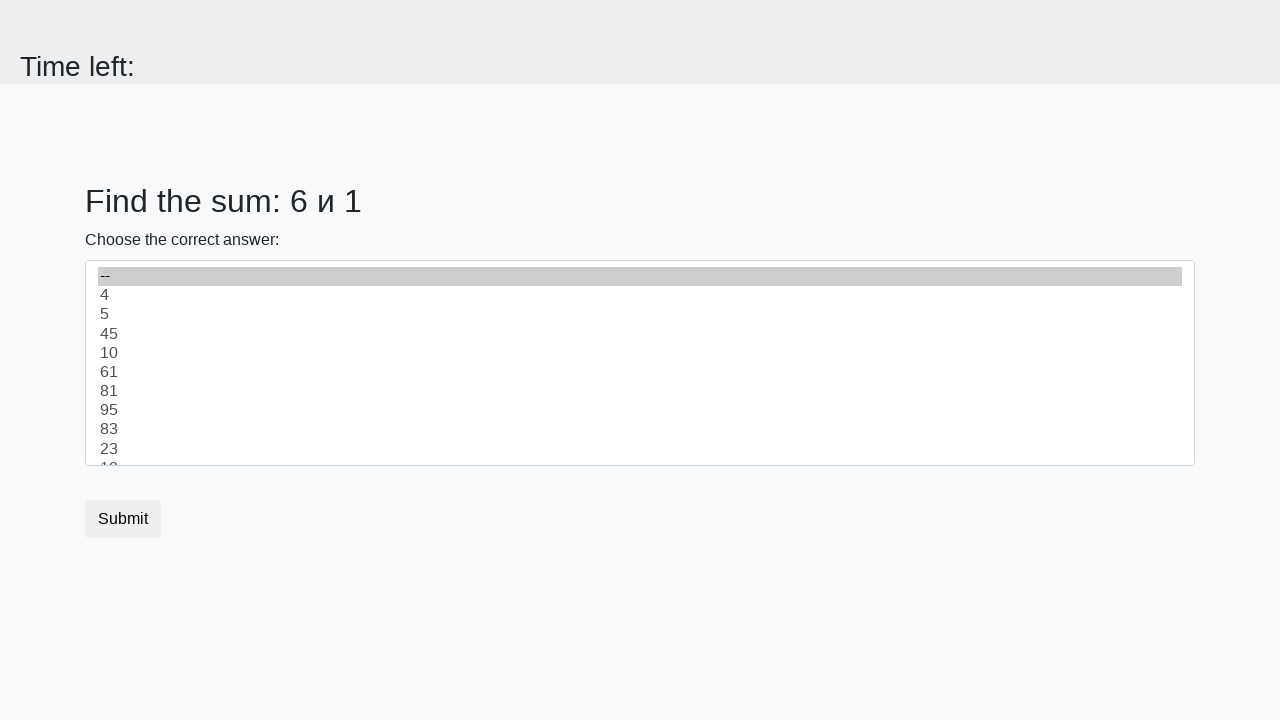

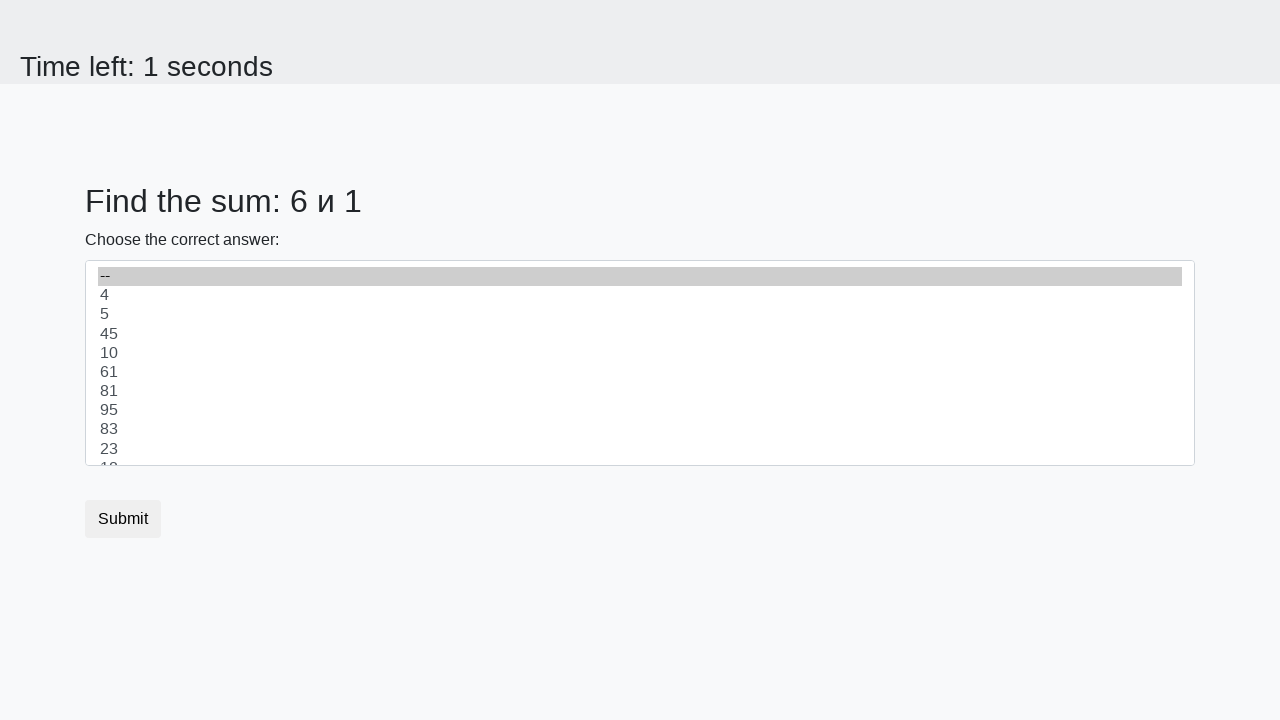